Tests the Nulab signup form by filling in name, password, and email fields

Starting URL: https://apps.nulab.com/signup

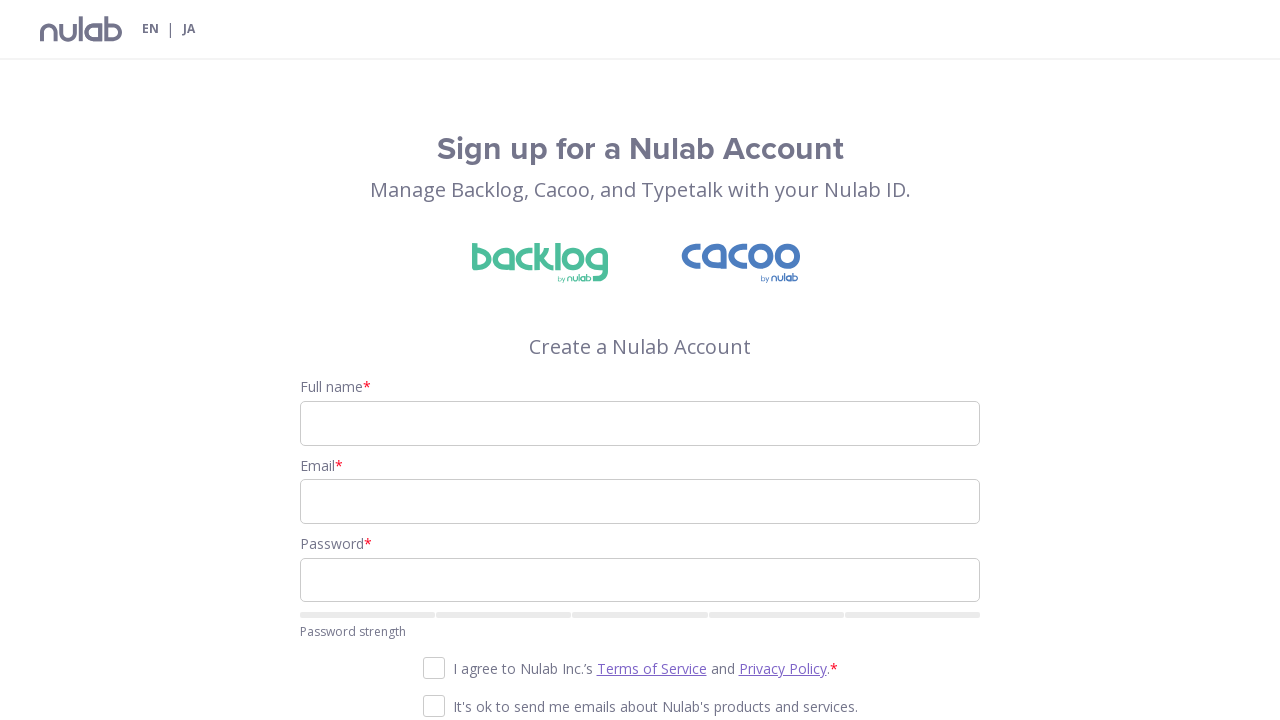

Filled name field with 'John Smith' on #name
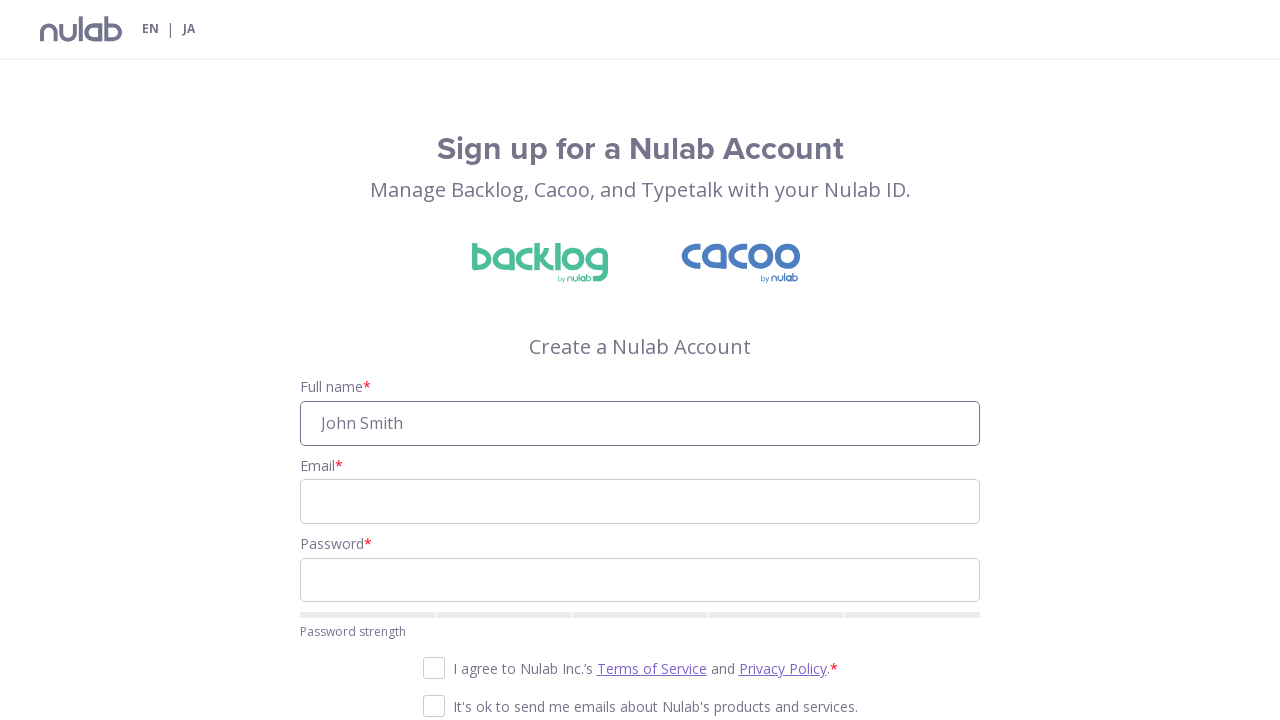

Filled password field with 'SecurePass123!' on #password
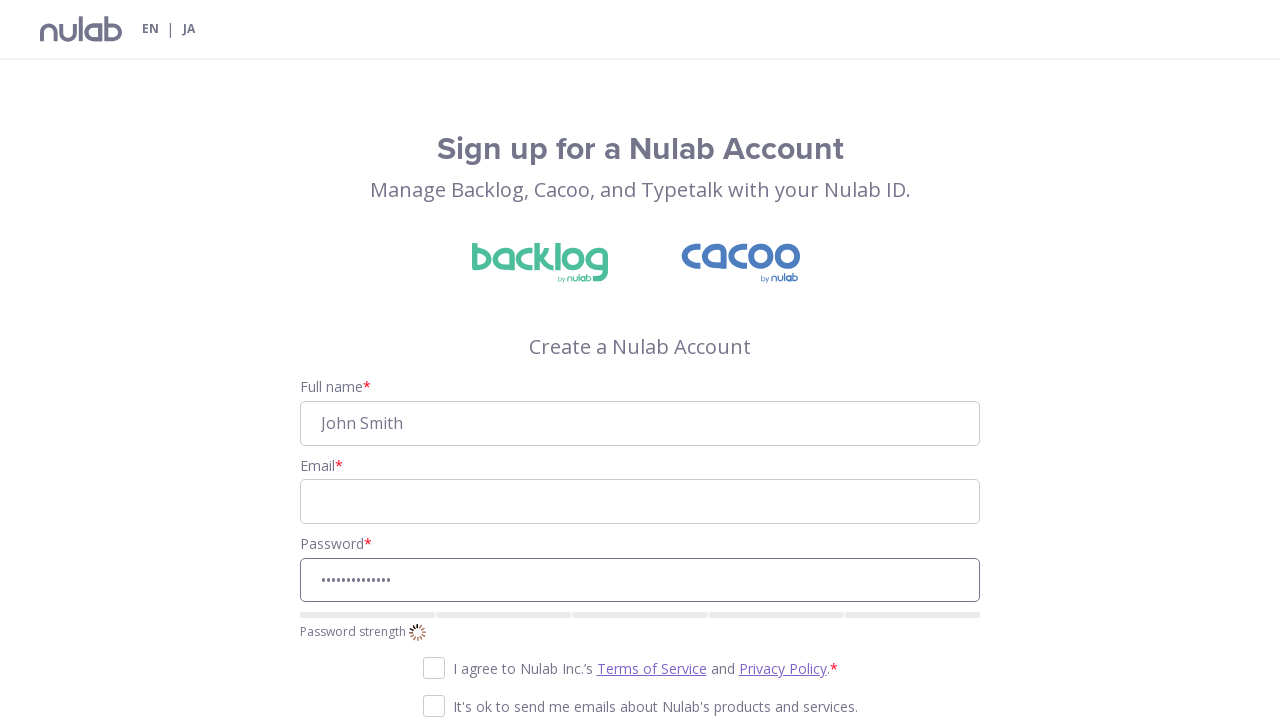

Filled email field with 'johnsmith.test@example.com' on #email
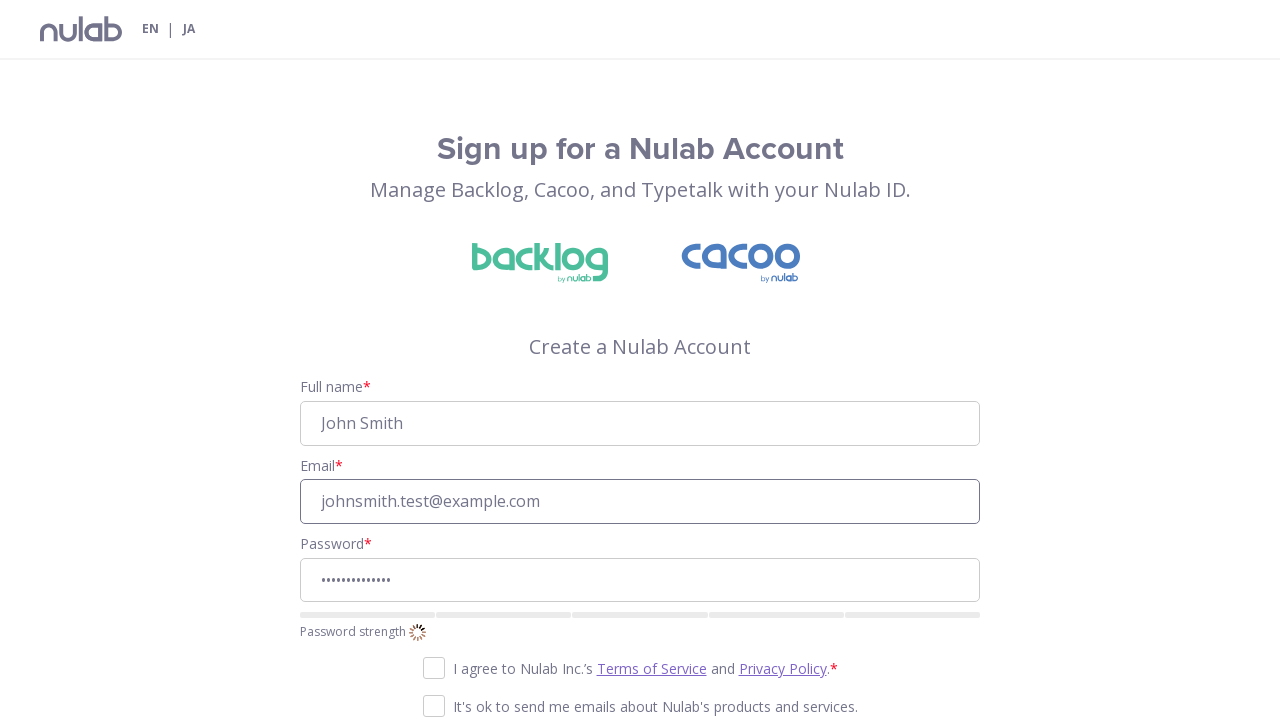

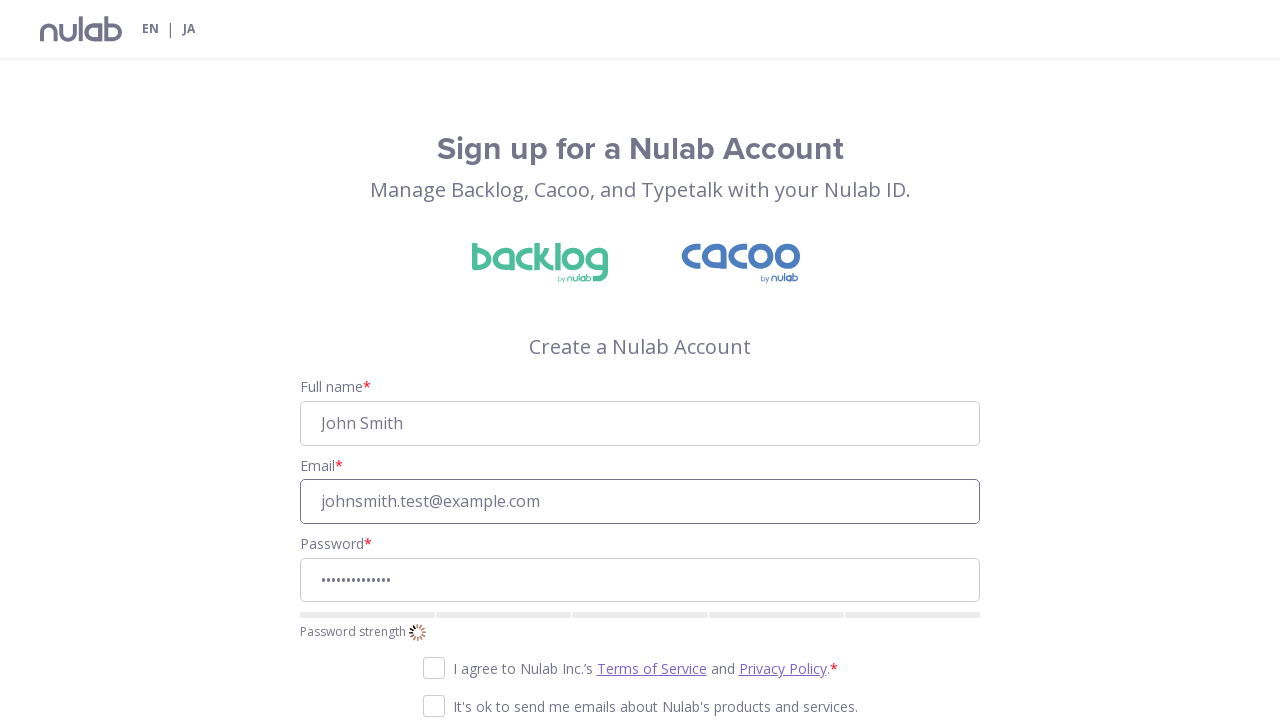